Tests input field functionality by entering a number, clearing the field, and entering a different number

Starting URL: http://the-internet.herokuapp.com/inputs

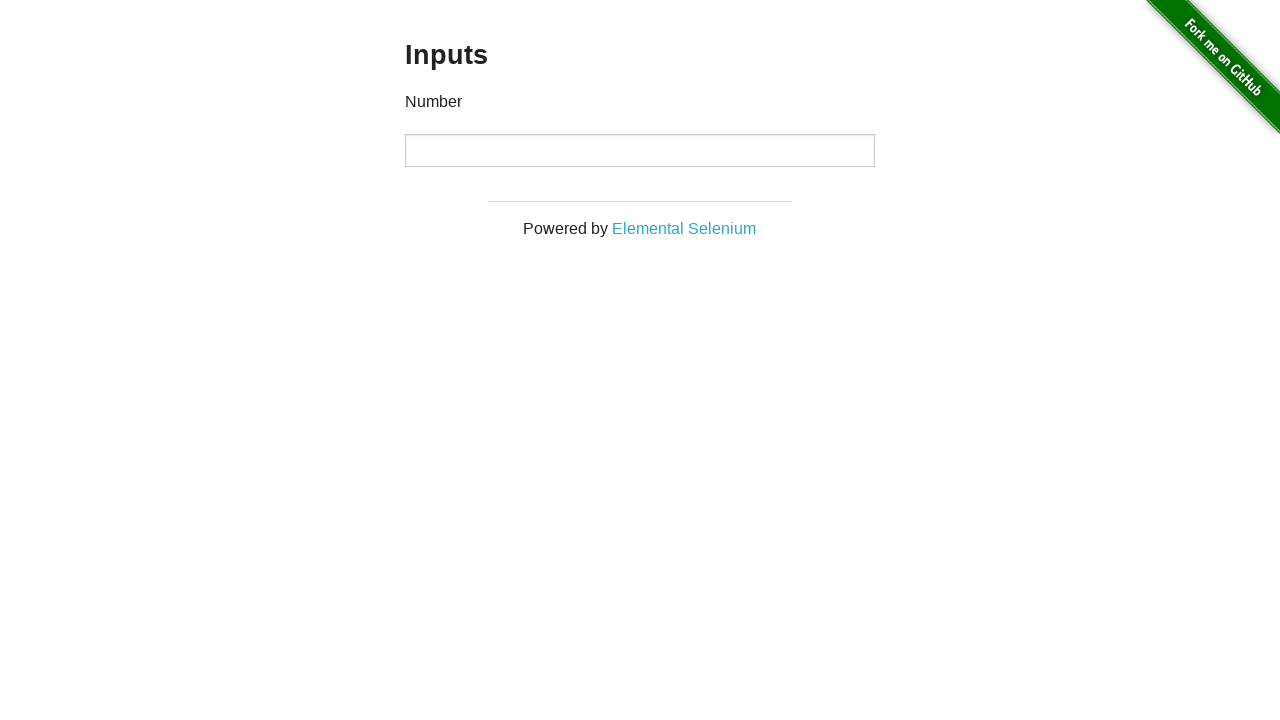

Entered '1000' into the number input field on div.example input[type='number']
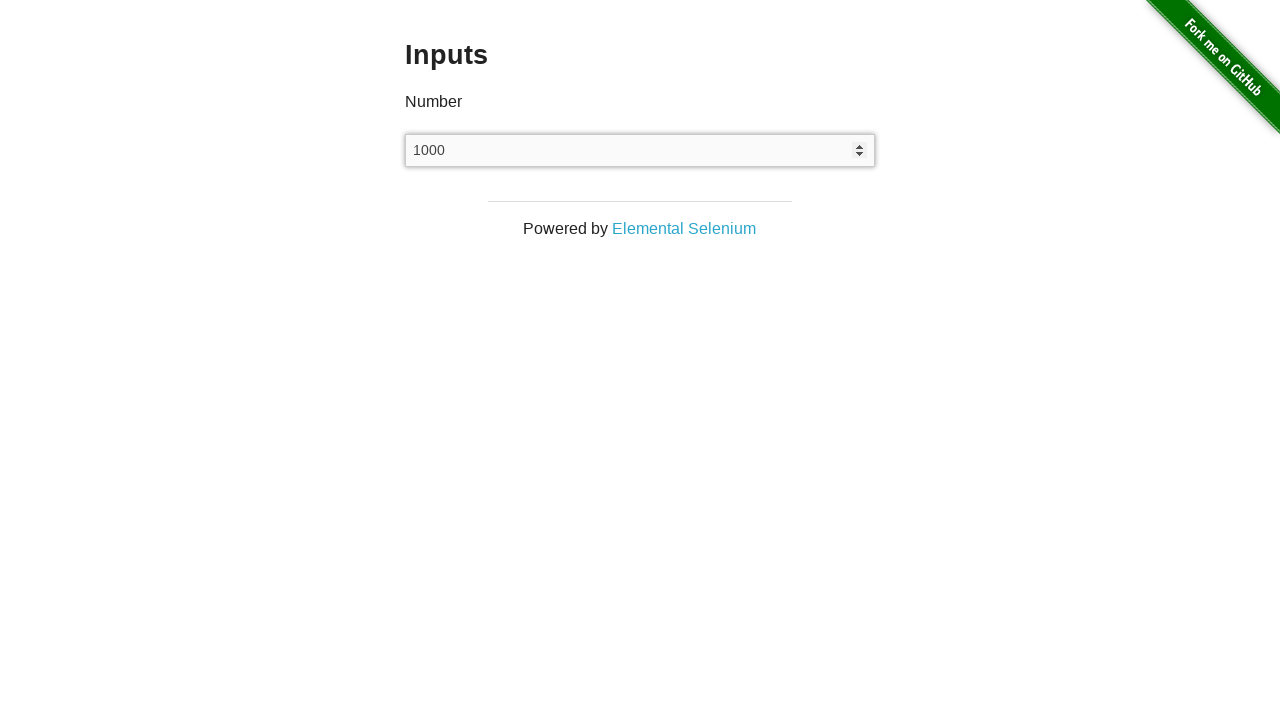

Cleared the number input field on div.example input[type='number']
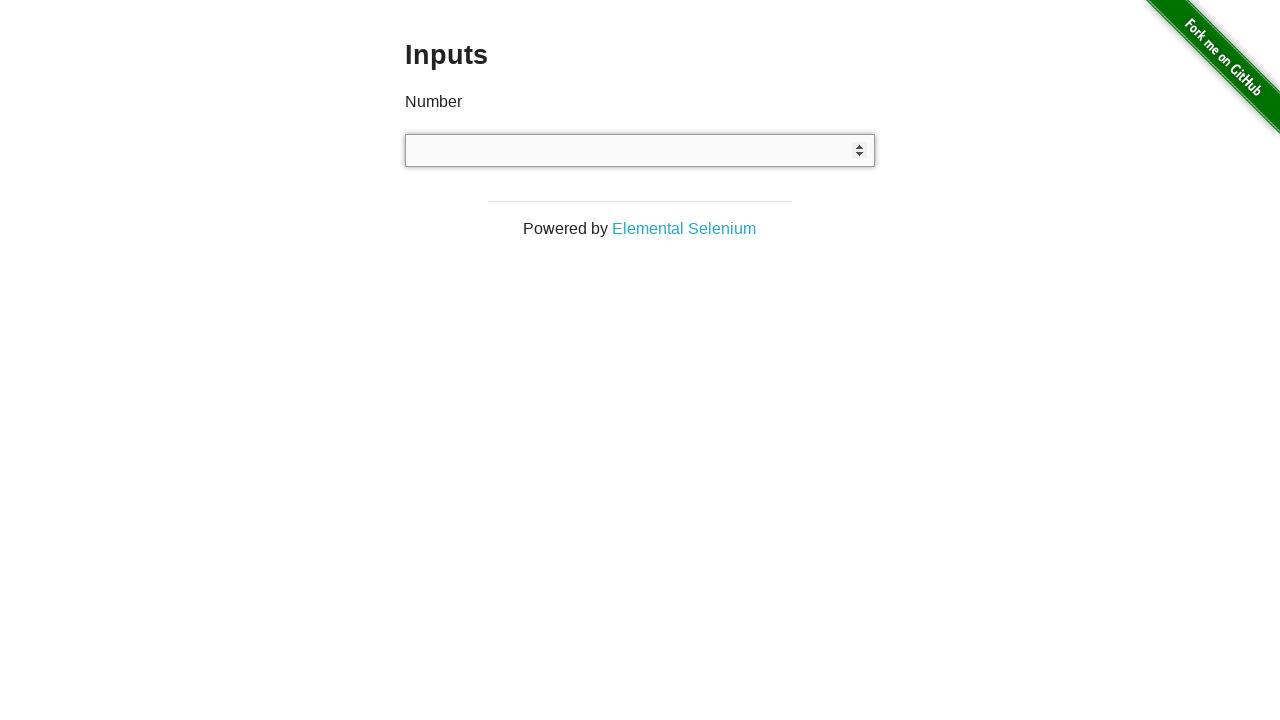

Entered '999' into the number input field on div.example input[type='number']
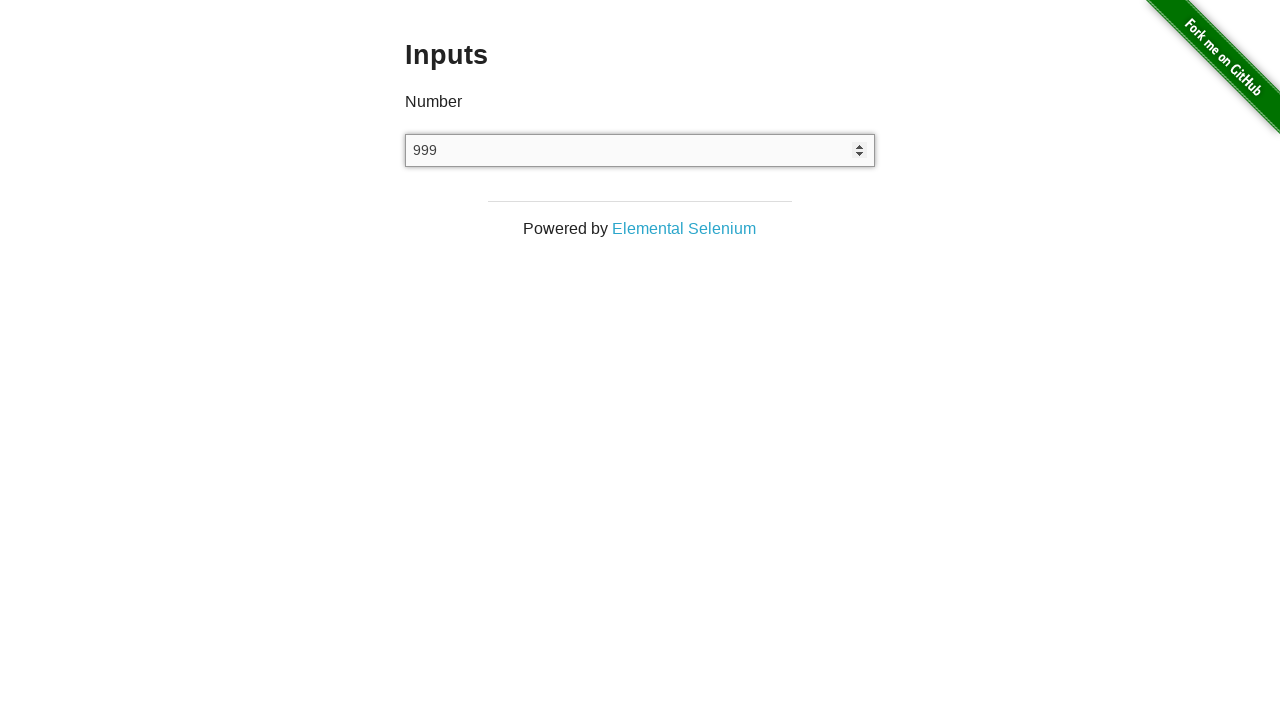

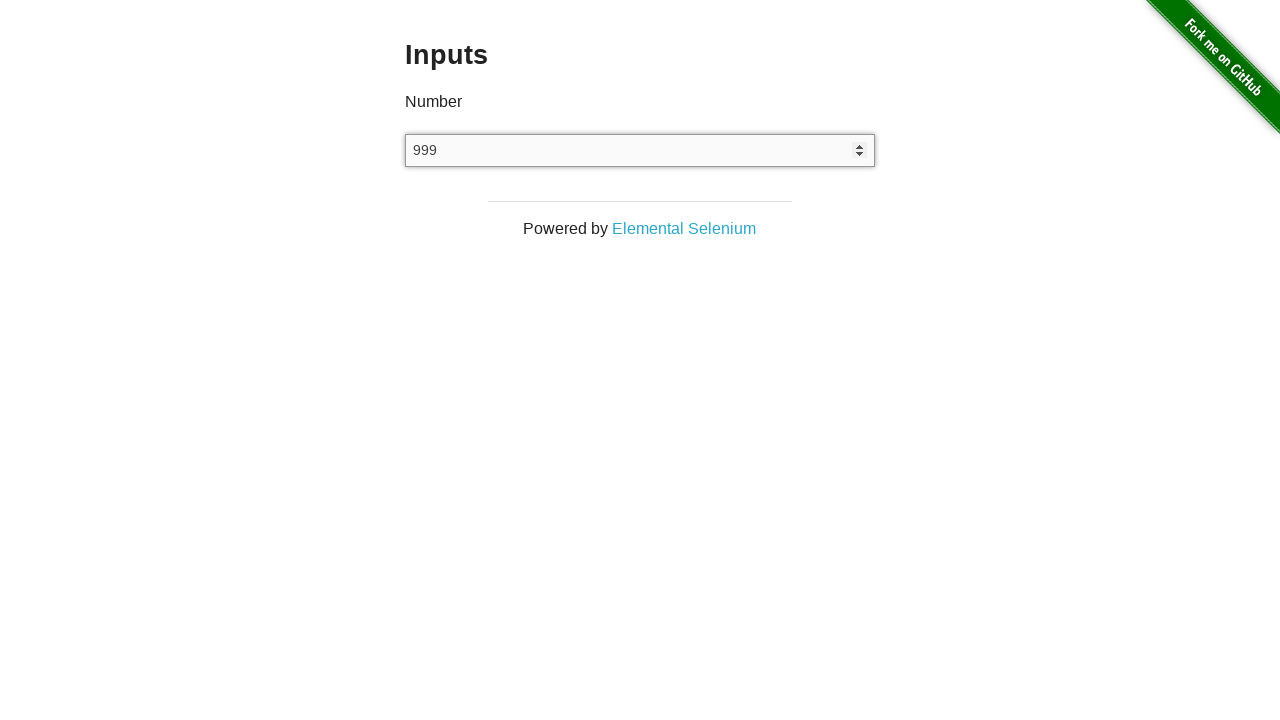